Tests XPath sibling and parent traversal by locating button elements using following-sibling and parent axes on an automation practice page

Starting URL: https://rahulshettyacademy.com/AutomationPractice/

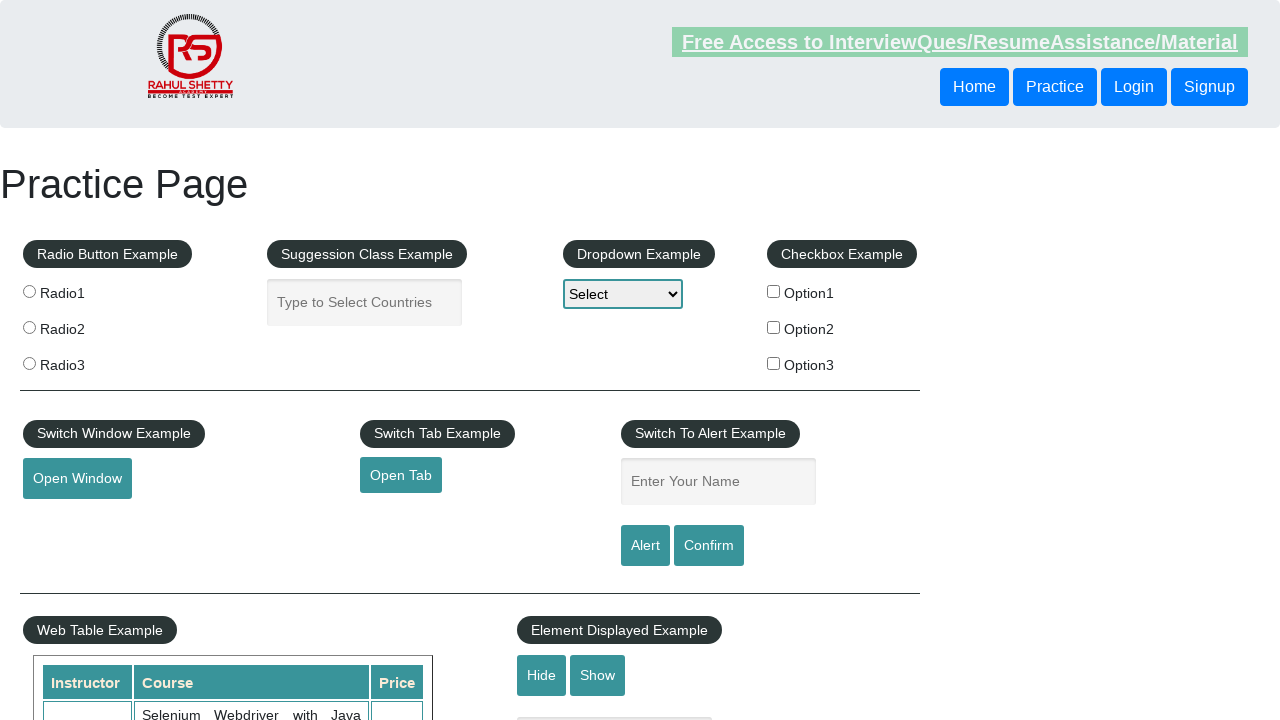

Navigated to automation practice page
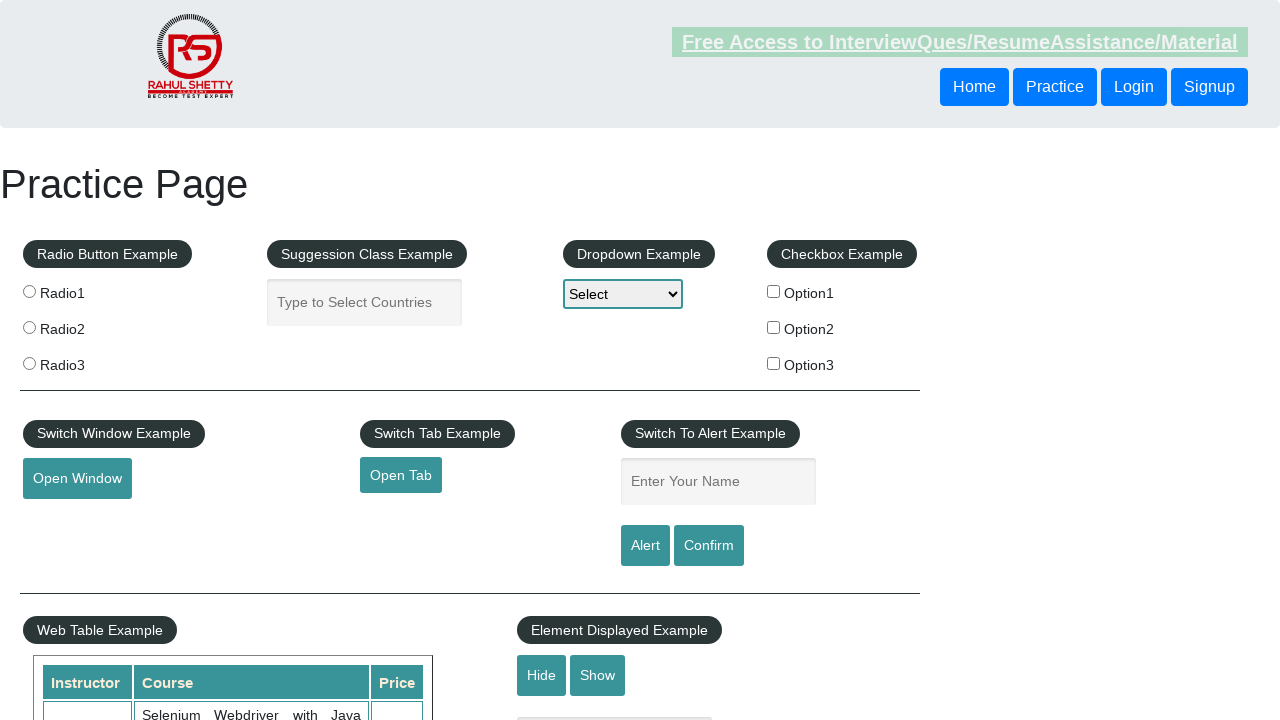

Located button using following-sibling XPath axis
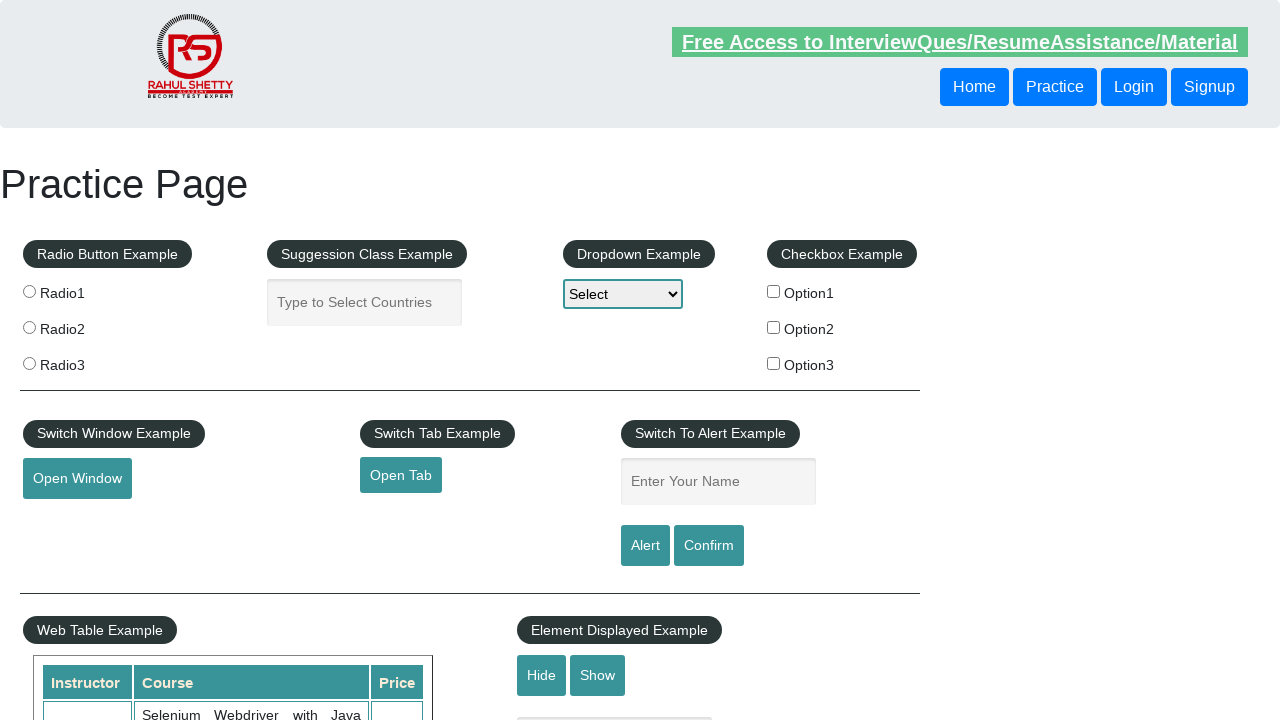

Button located via following-sibling is now visible
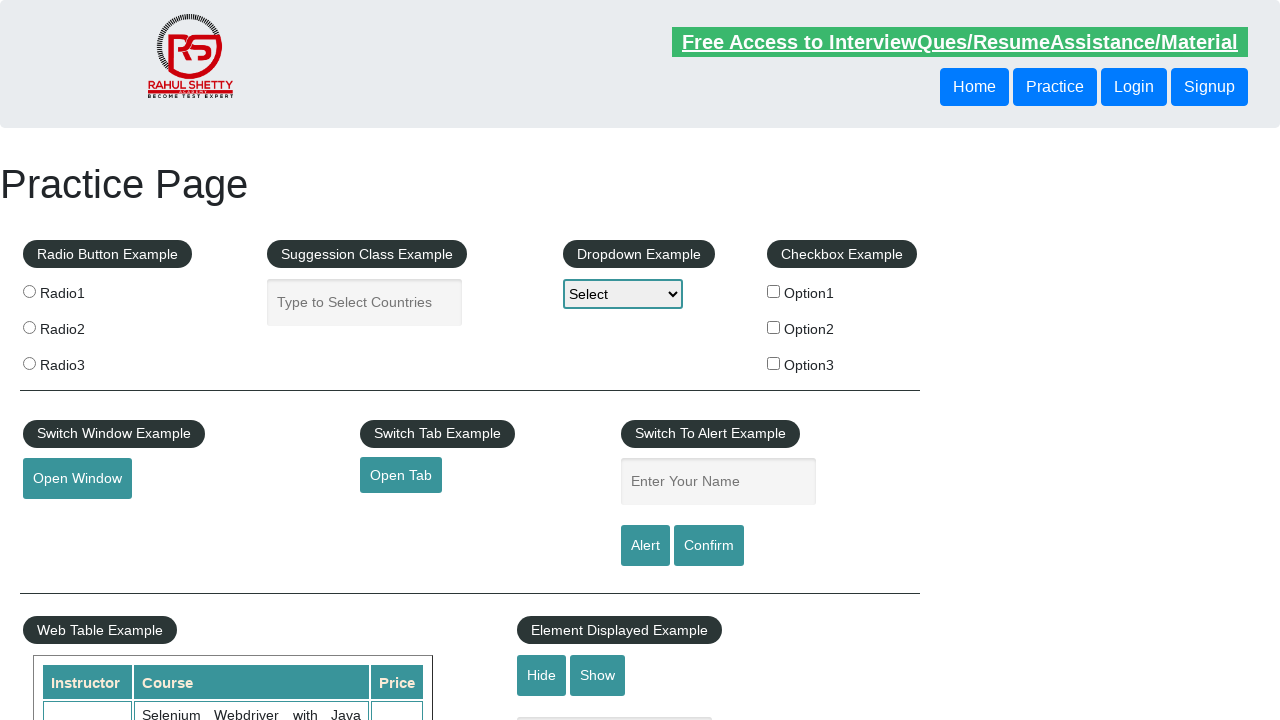

Retrieved text content from following-sibling button
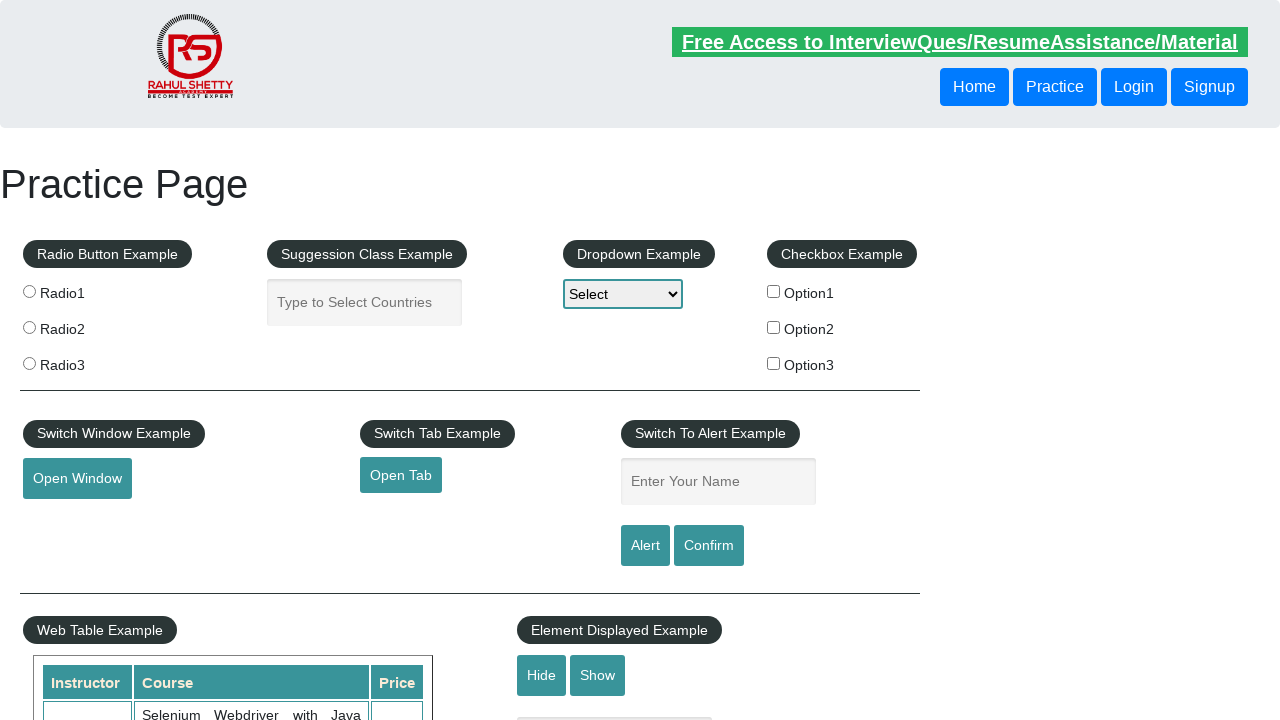

Located button using parent traversal XPath axis
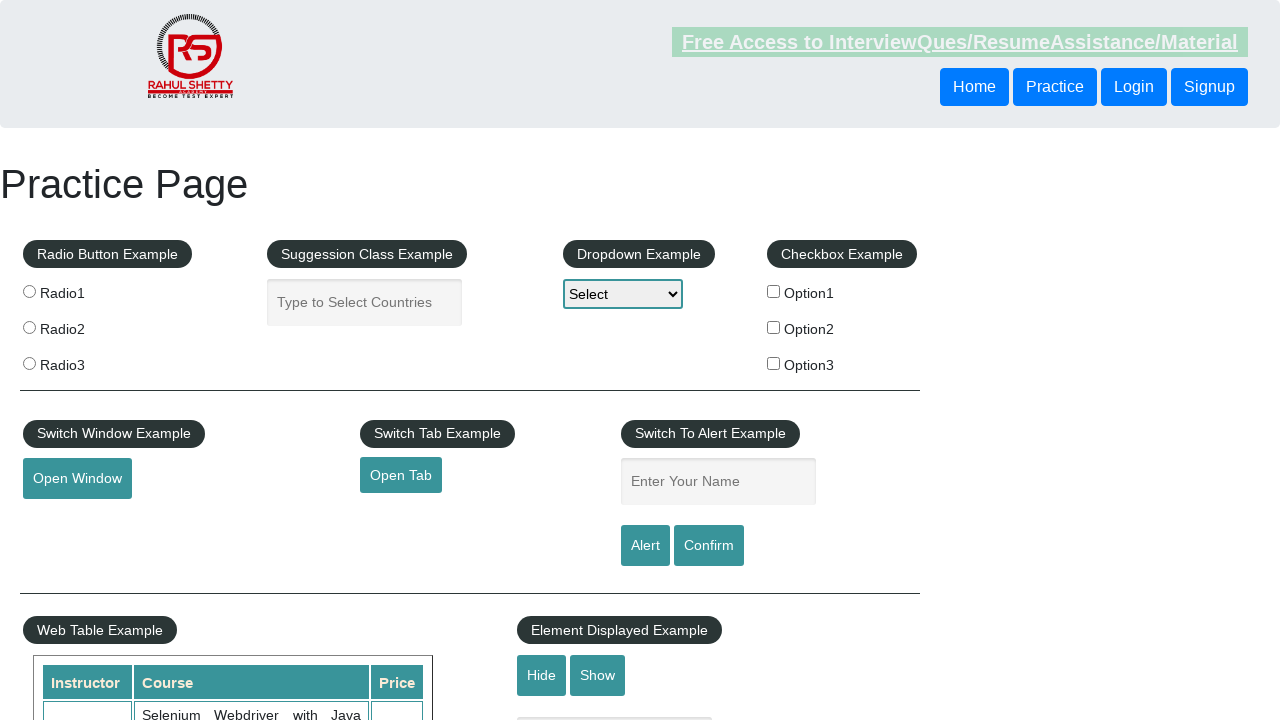

Retrieved text content from parent traversal button
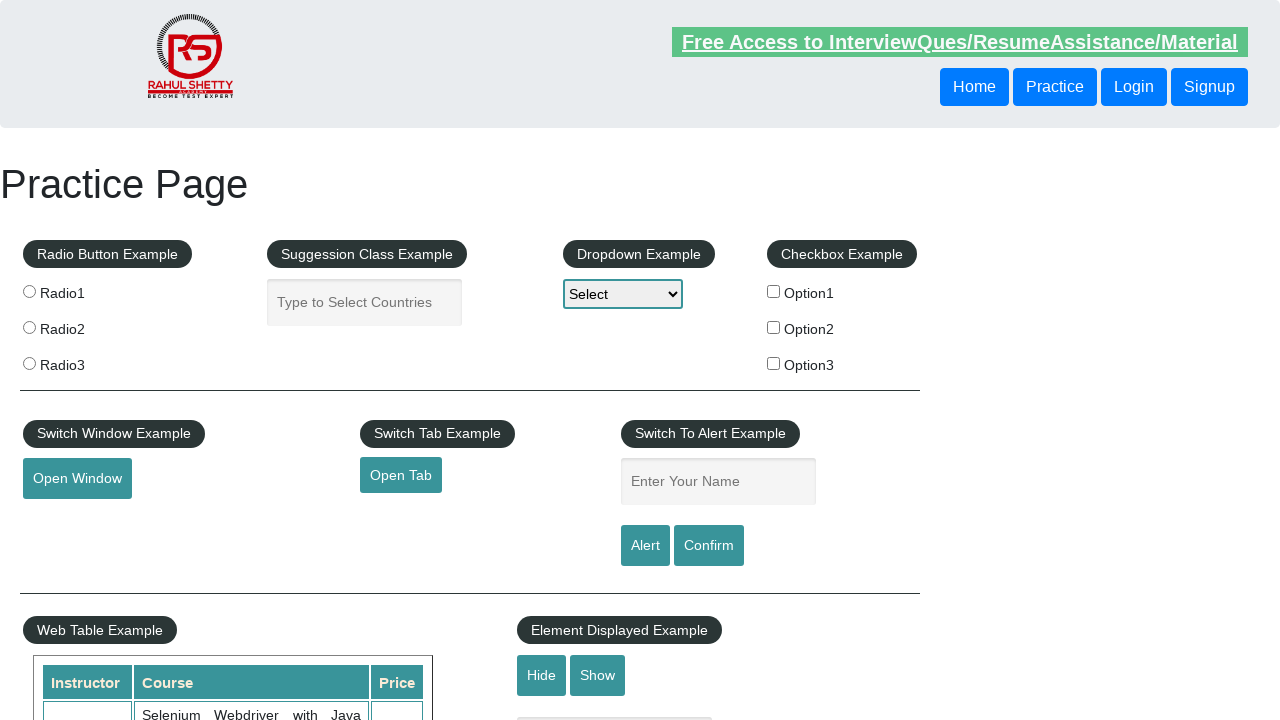

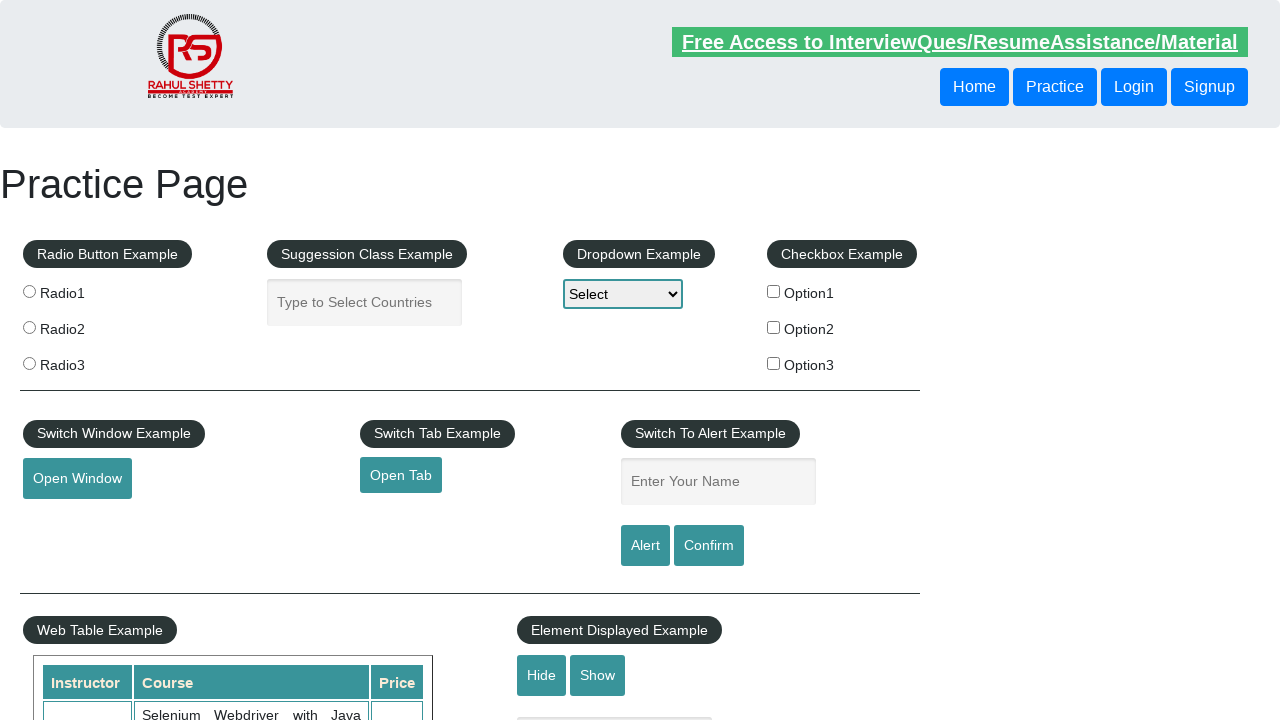